Tests dropdown selection functionality using three different methods: selecting by visible text, selecting by index, and selecting by value on a practice testing website.

Starting URL: https://practice.expandtesting.com/dropdown

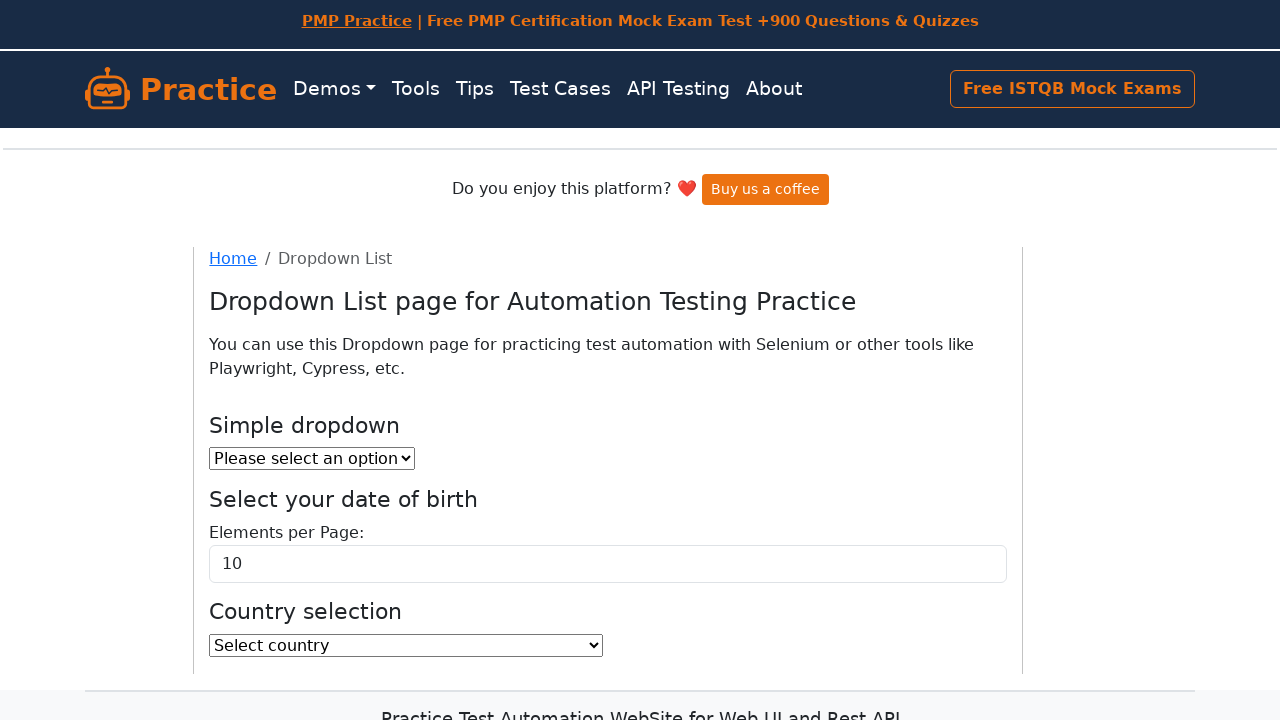

Navigated to dropdown practice website
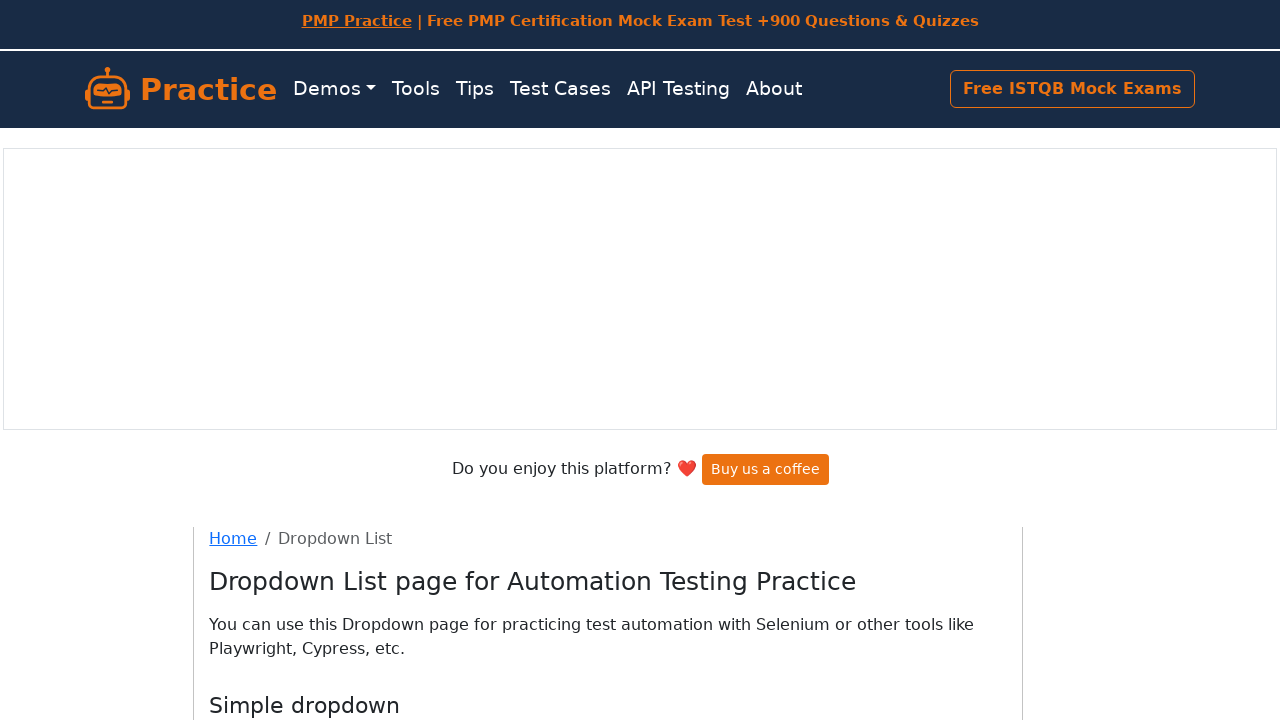

Located first dropdown element by selector 'select#dropdown'
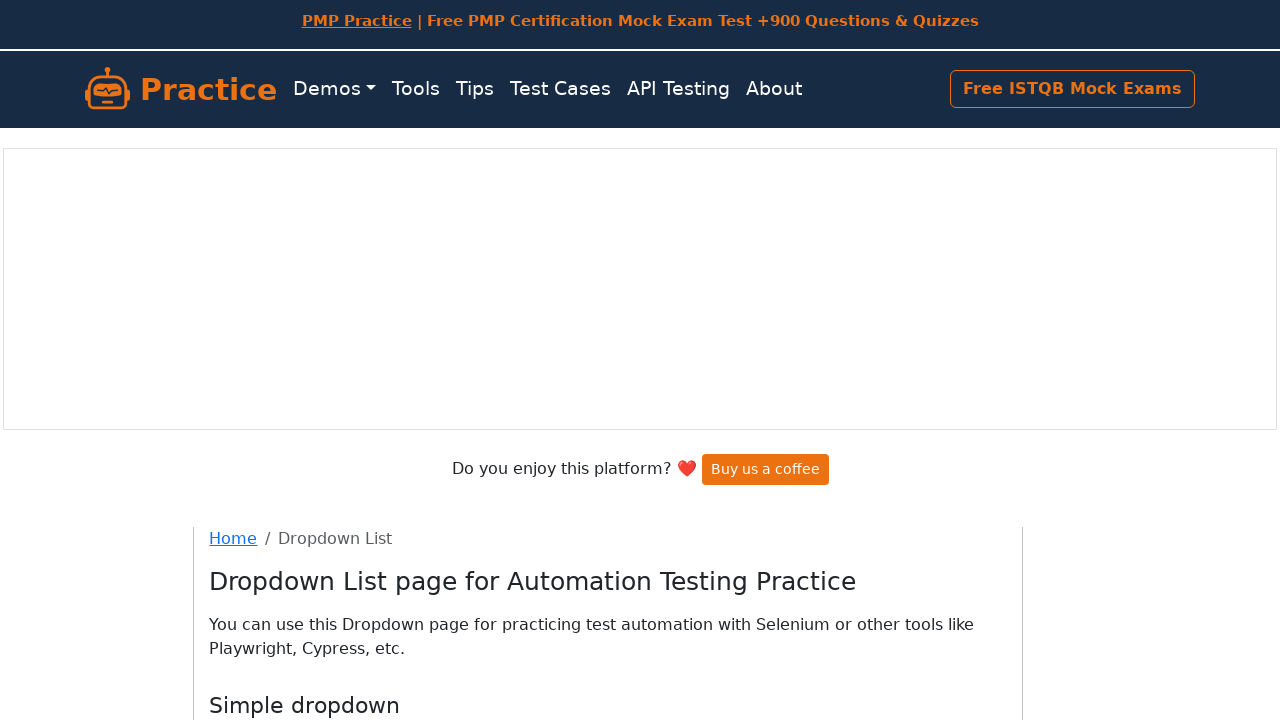

Clicked first dropdown to open it at (312, 400) on select#dropdown
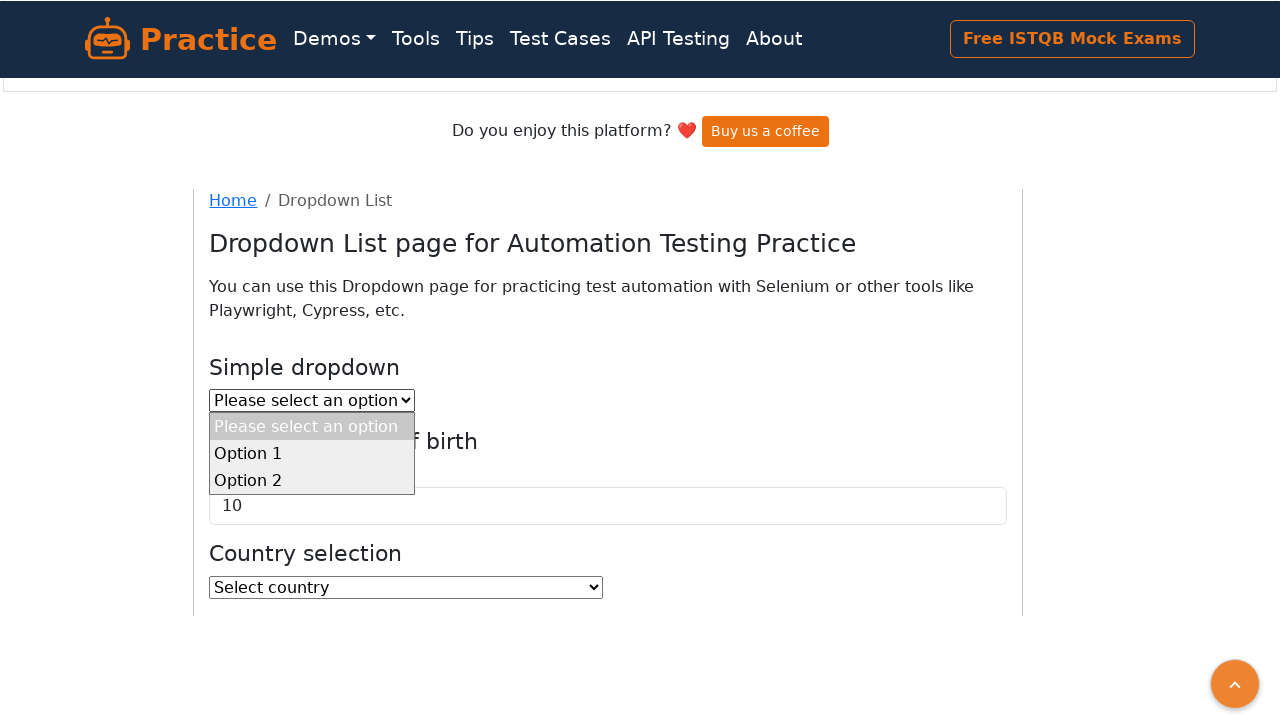

Selected 'Option 2' by visible text in first dropdown on select#dropdown
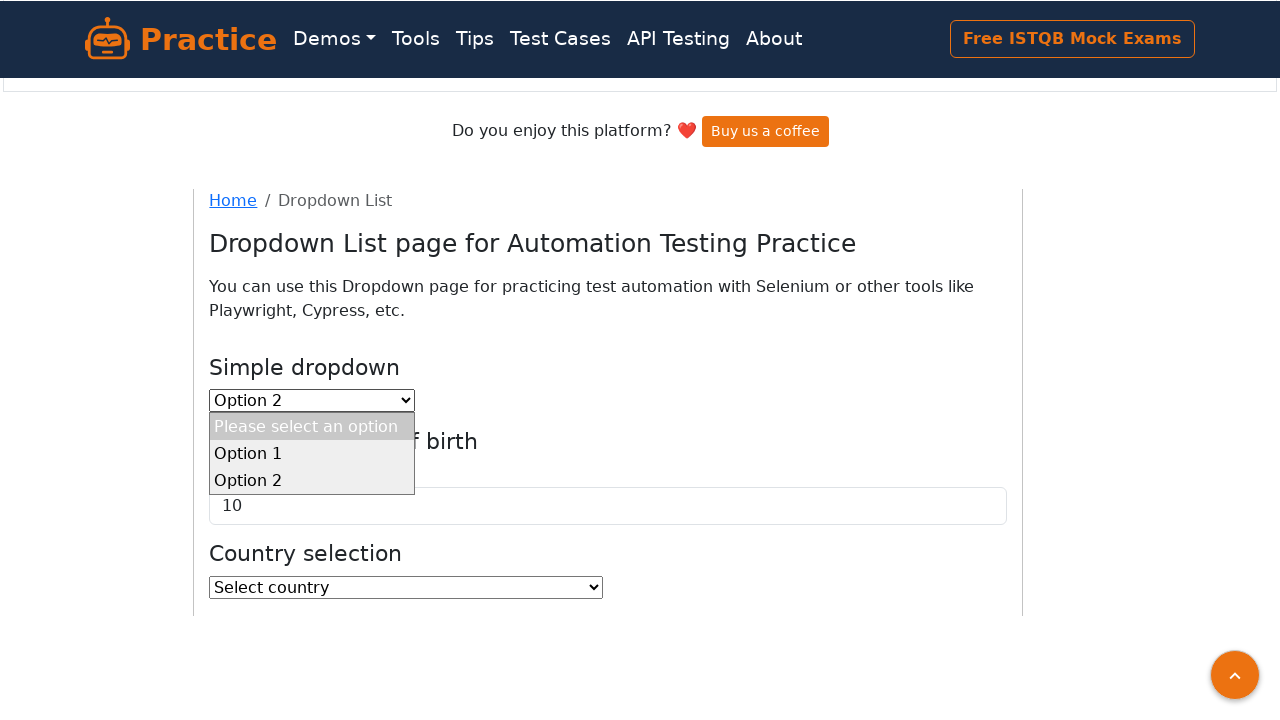

Waited 1 second to observe first dropdown selection
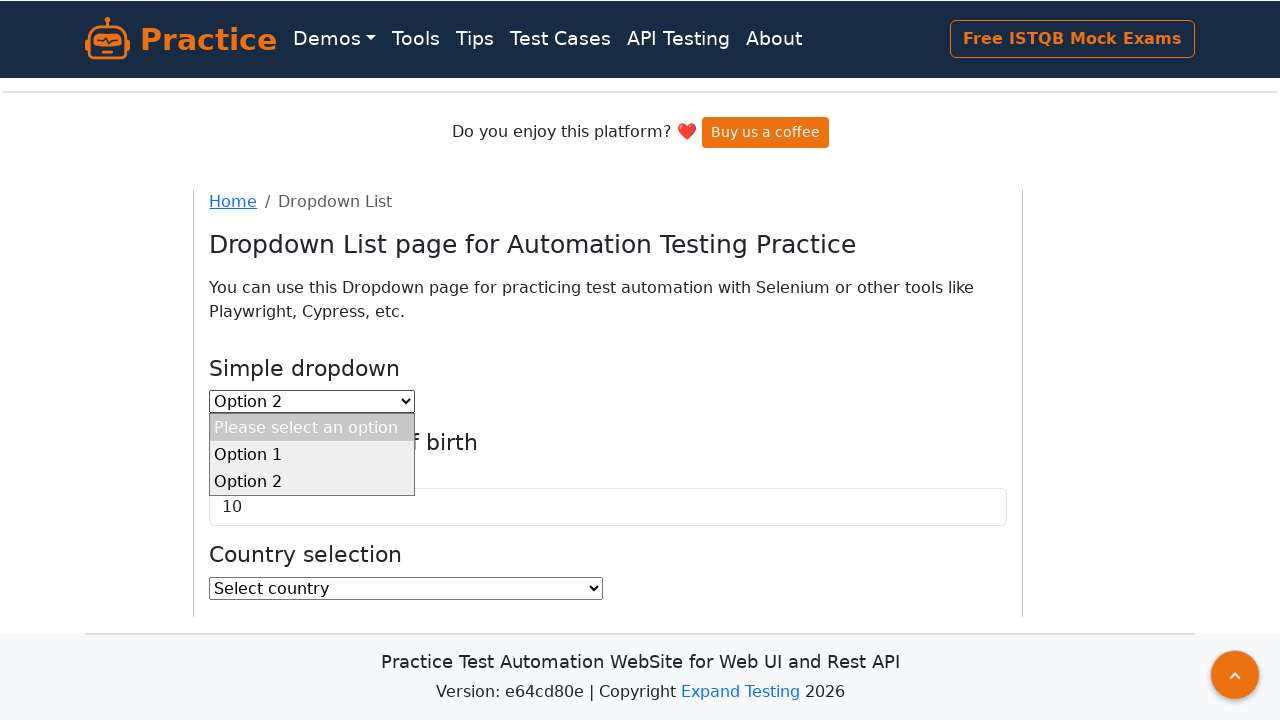

Located second dropdown element by selector 'select#elementsPerPageSelect'
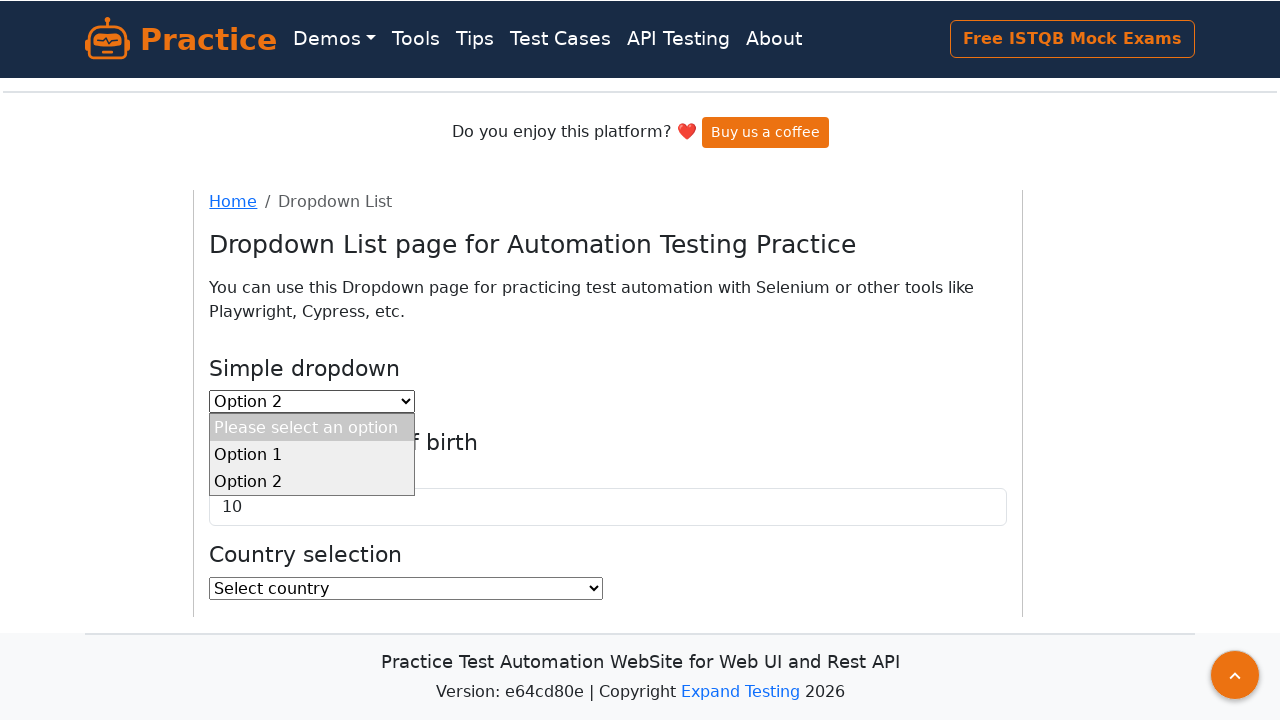

Clicked second dropdown to open it at (608, 507) on select#elementsPerPageSelect
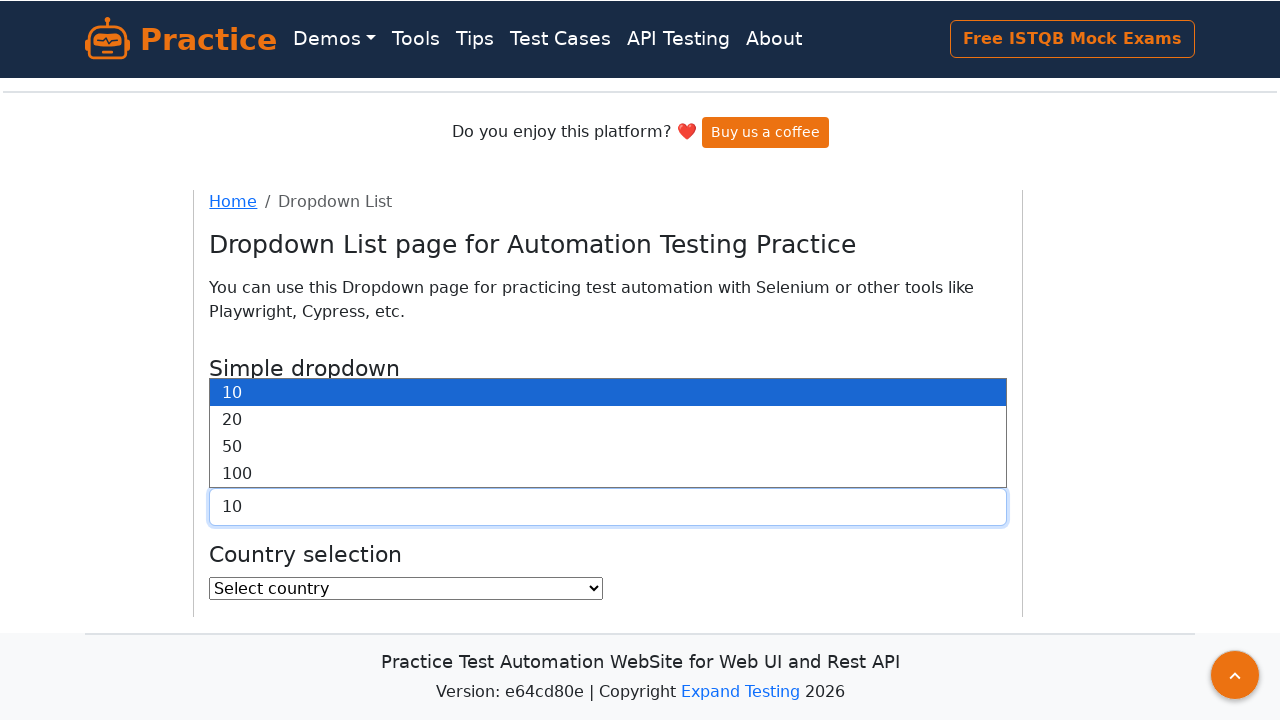

Selected option at index 1 (second option) in second dropdown on select#elementsPerPageSelect
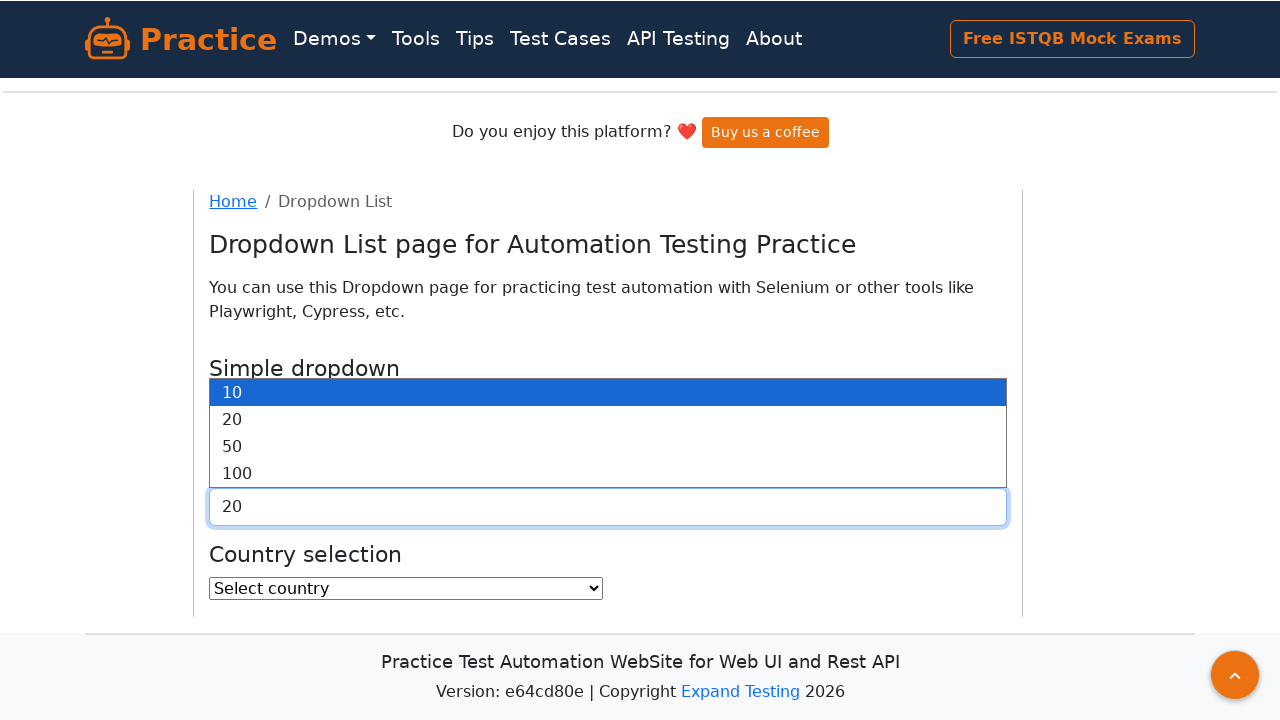

Waited 1 second to observe second dropdown selection
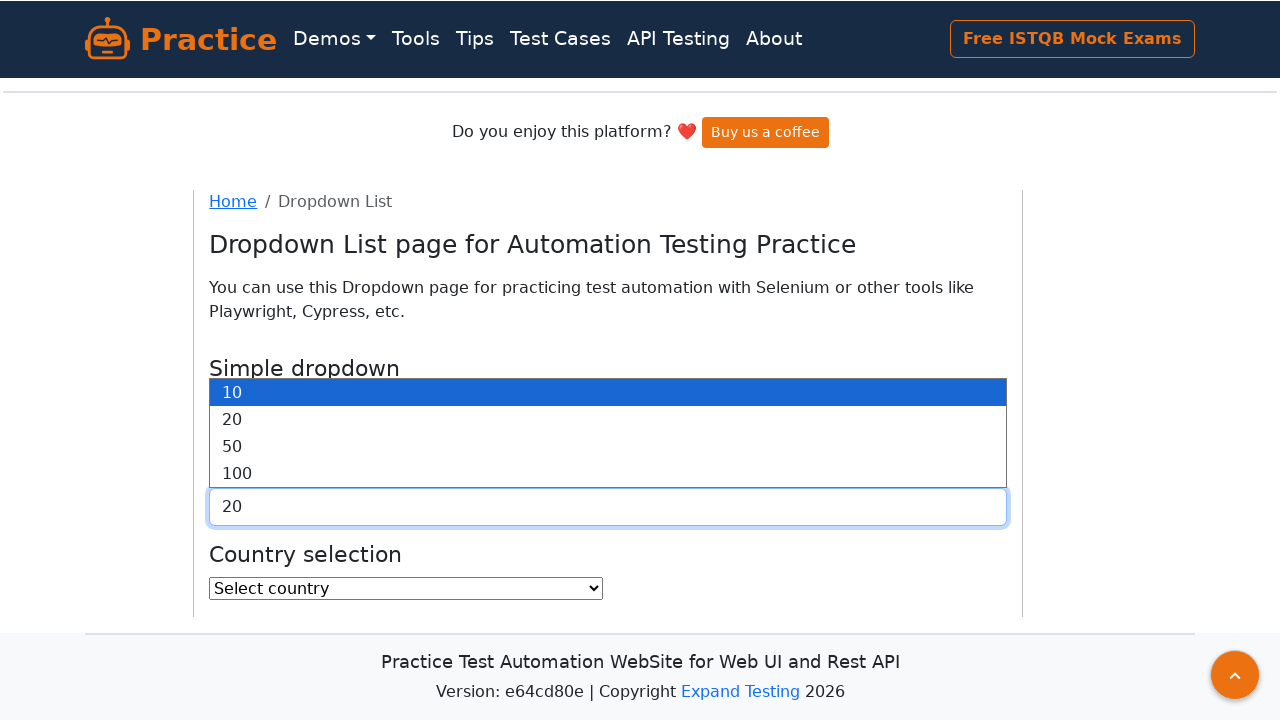

Located third dropdown element by selector 'select#country'
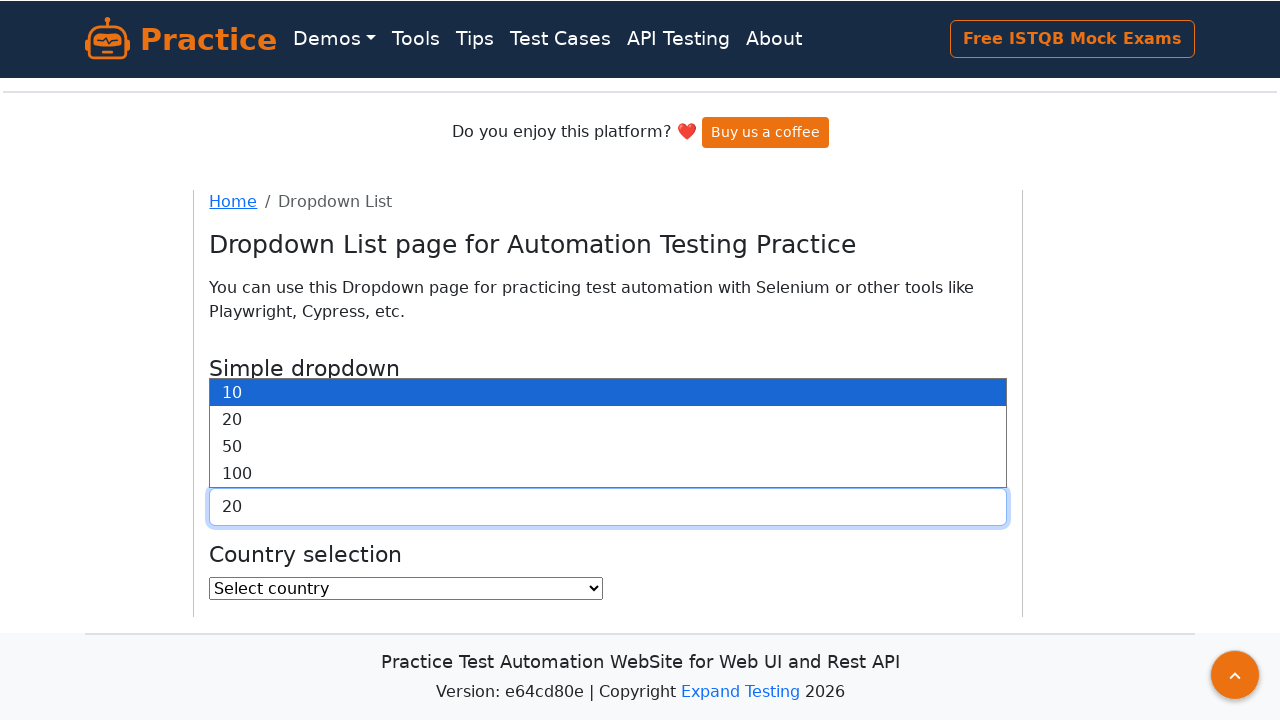

Scrolled third dropdown into view if needed
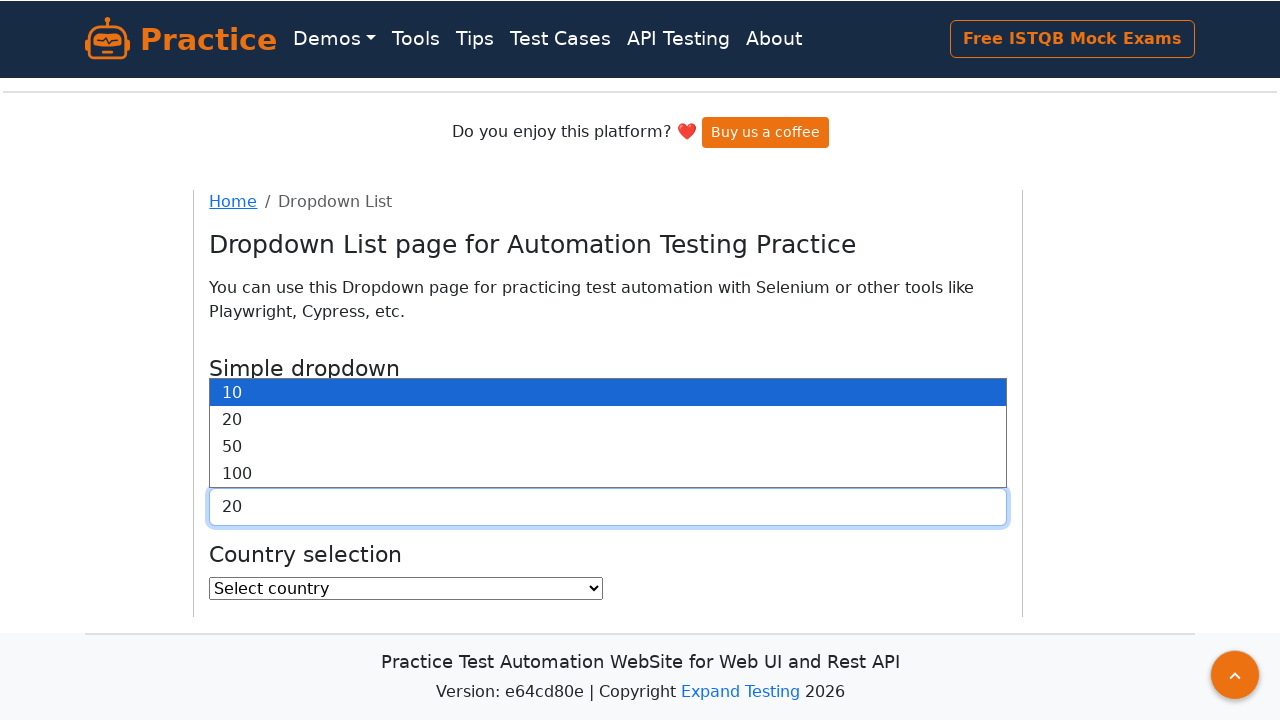

Clicked third dropdown to open it at (406, 588) on select#country
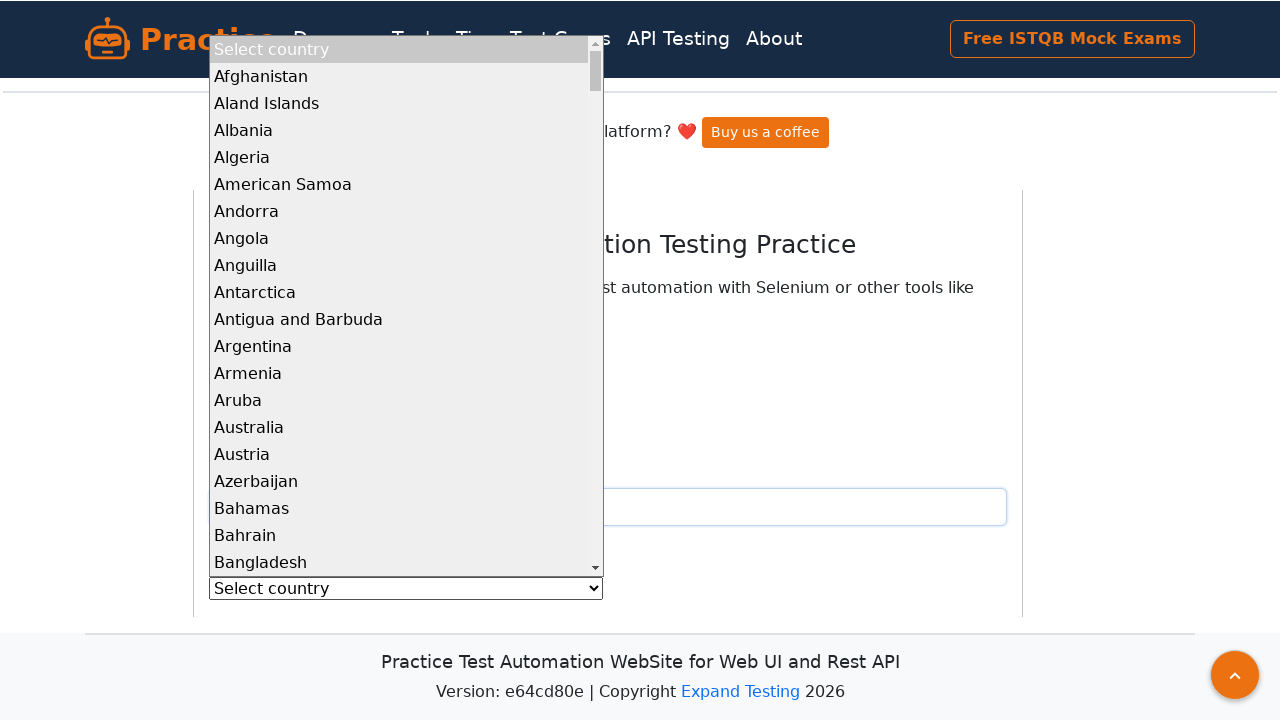

Selected option with value 'IN' (India) in third dropdown on select#country
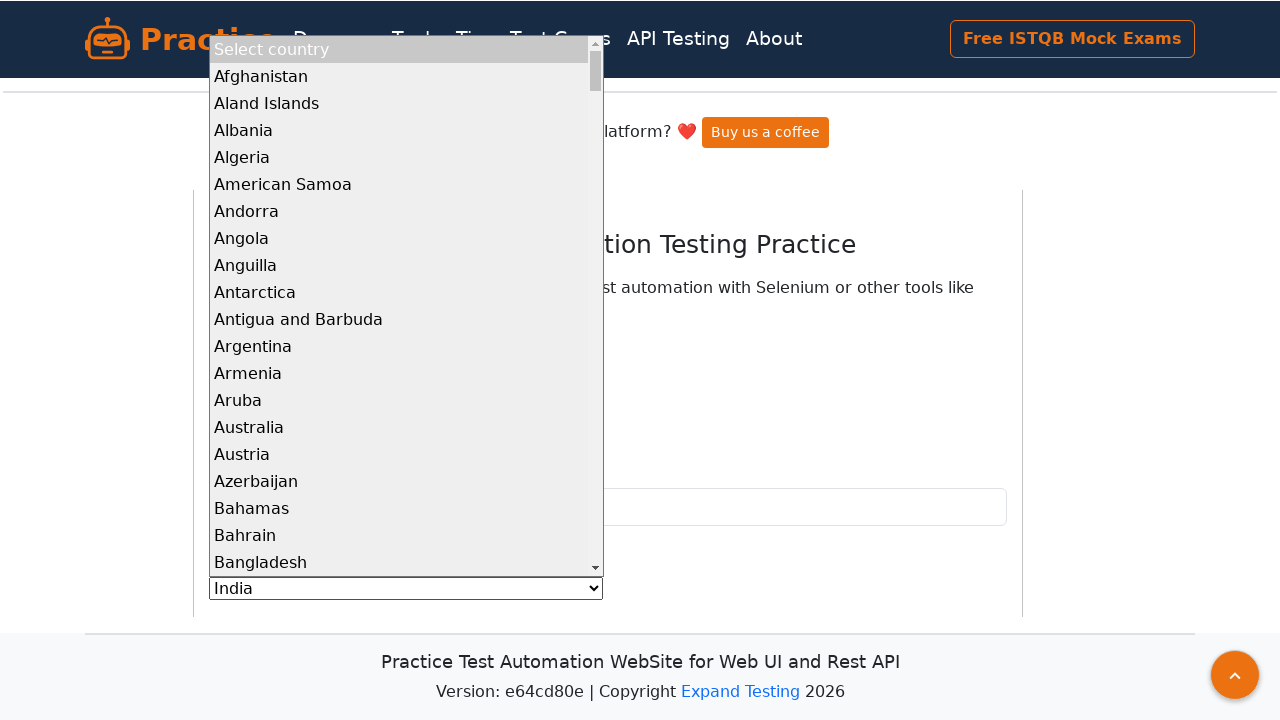

Waited 1 second to observe third dropdown selection
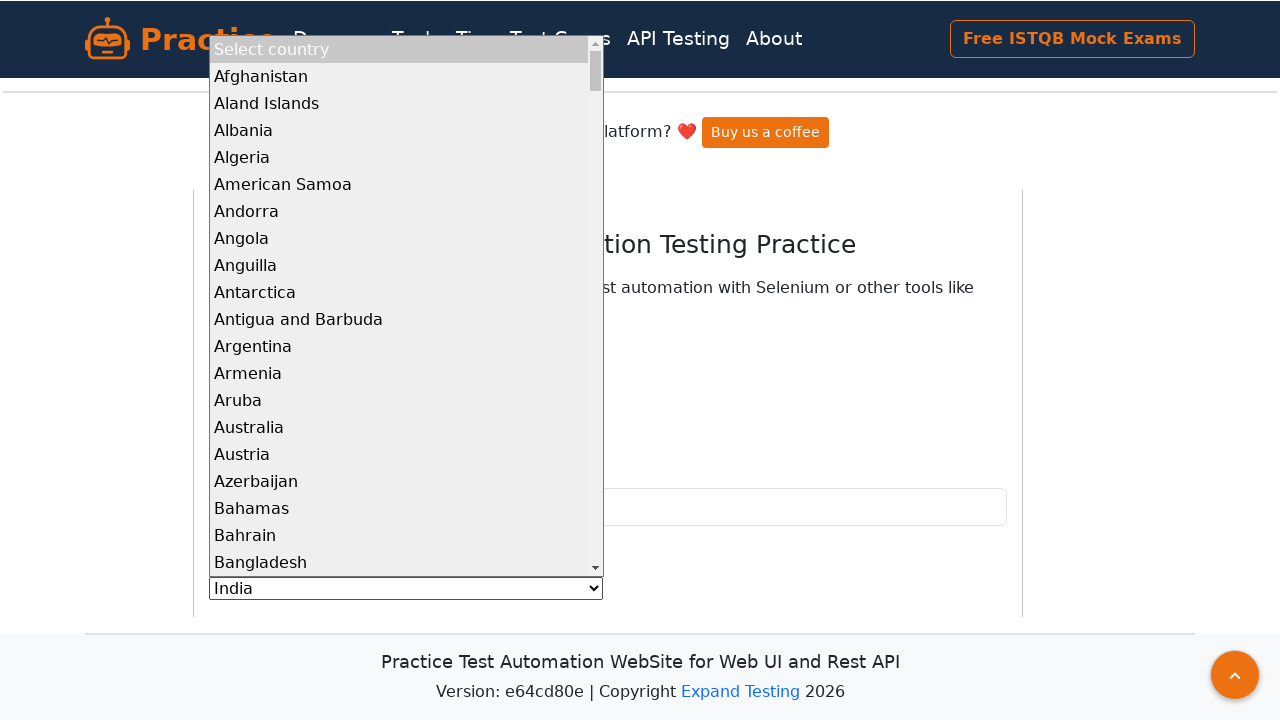

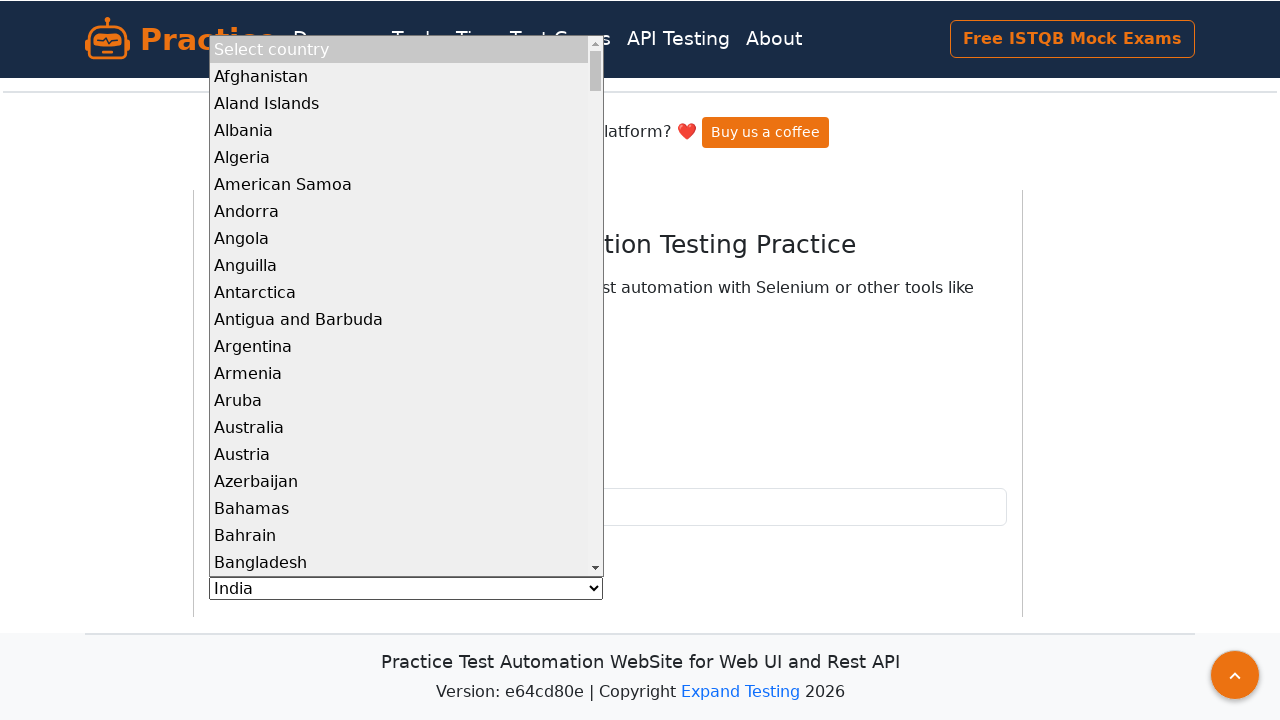